Tests registration form validation by filling form with invalid email format and verifying email validation error messages

Starting URL: https://alada.vn/tai-khoan/dang-ky.html

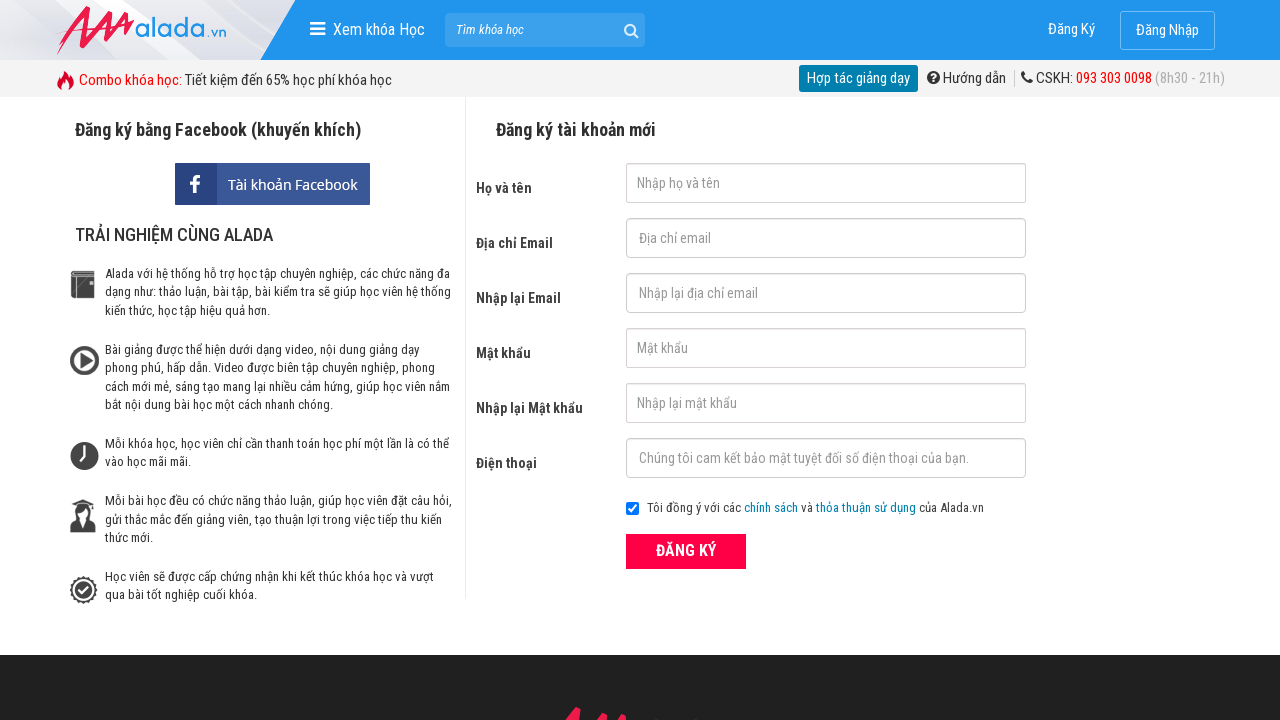

Filled first name field with 'Test User' on #txtFirstname
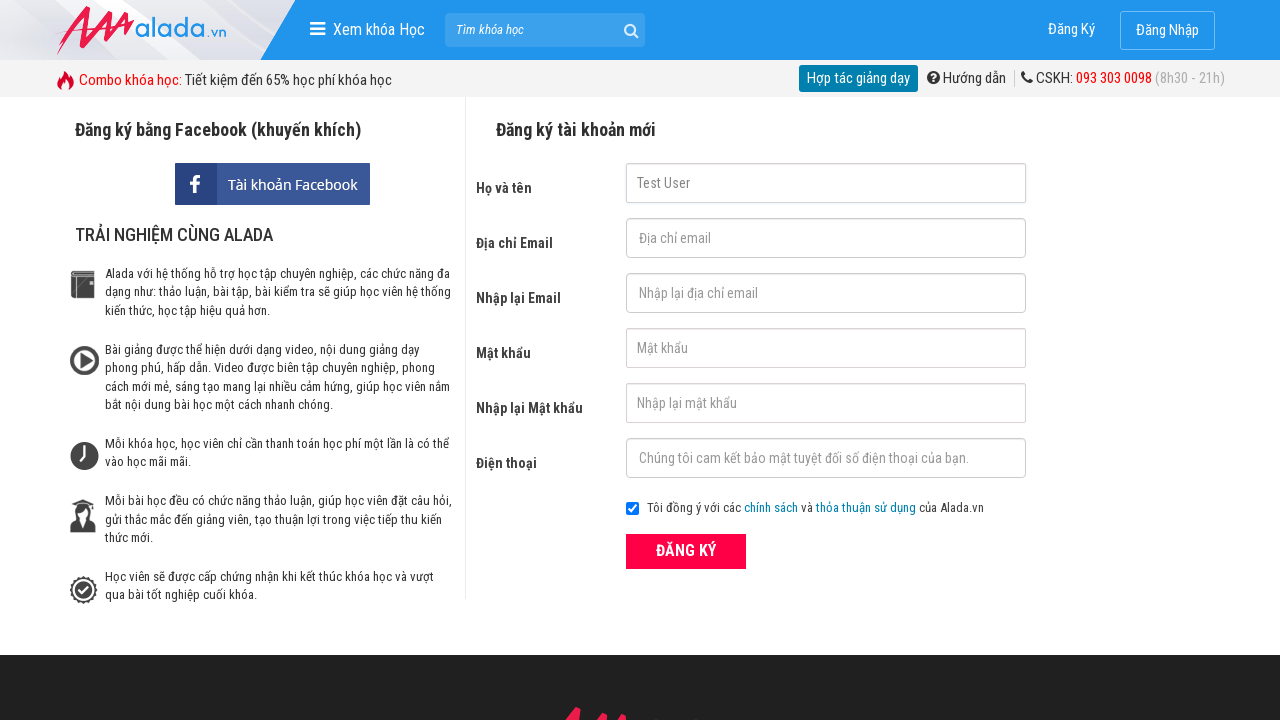

Filled email field with invalid email format 'test@123@456' on #txtEmail
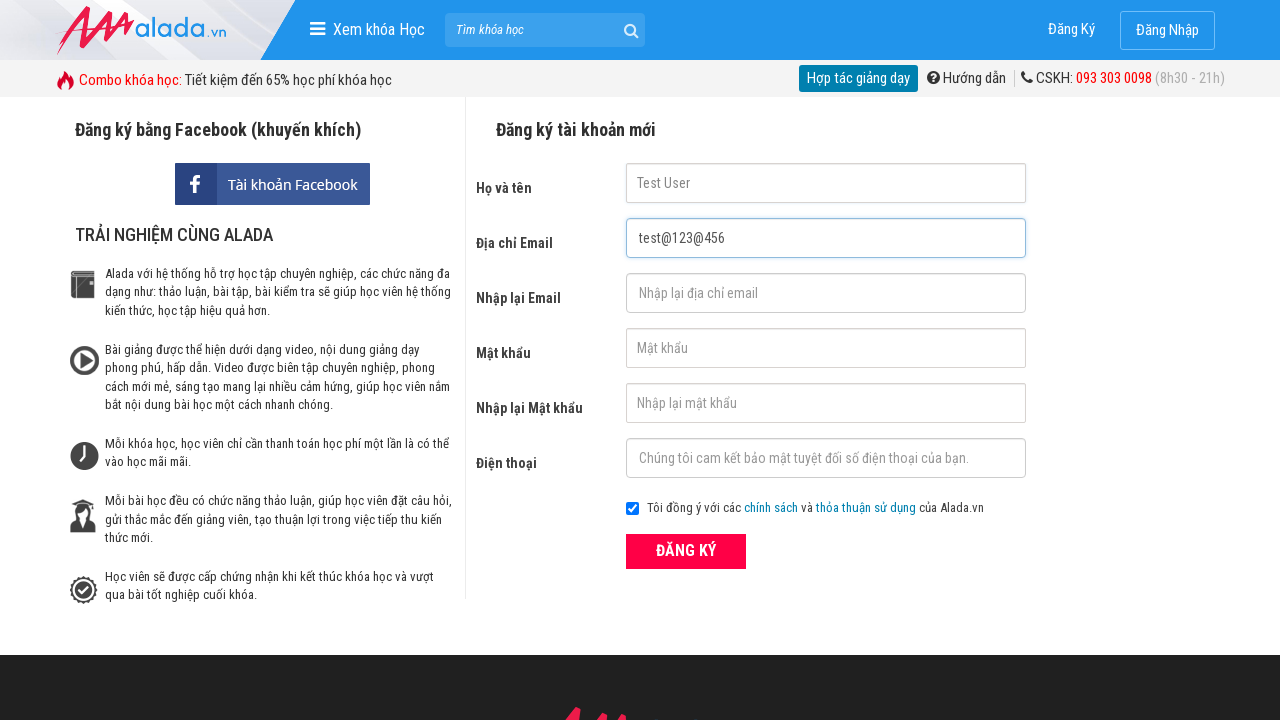

Filled confirm email field with 'test@123@456' on #txtCEmail
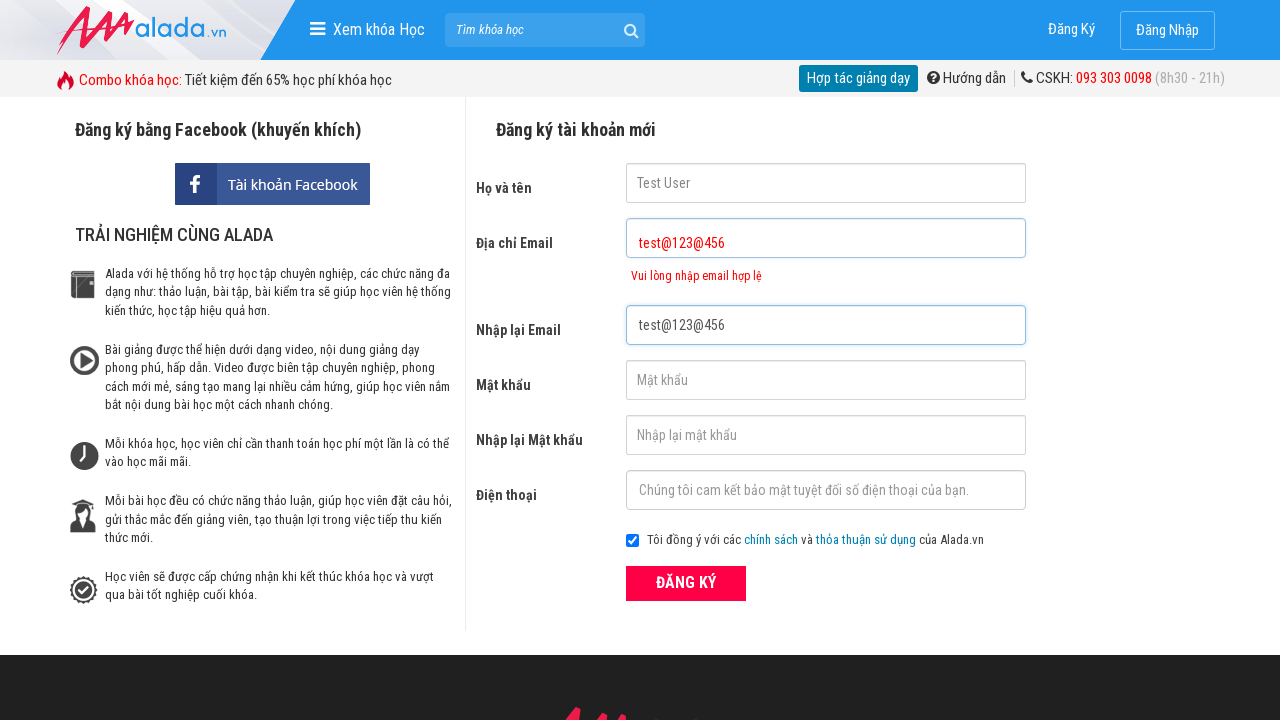

Filled password field with 'Password123' on #txtPassword
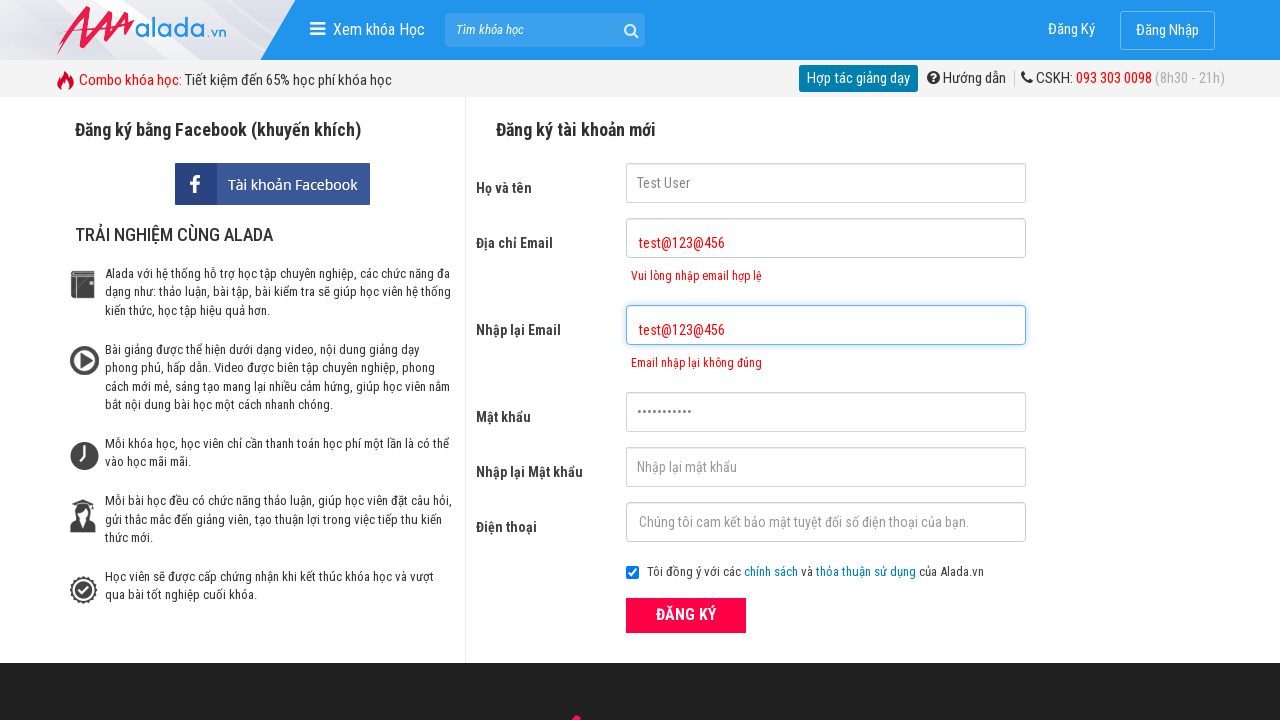

Filled confirm password field with 'Password123' on #txtCPassword
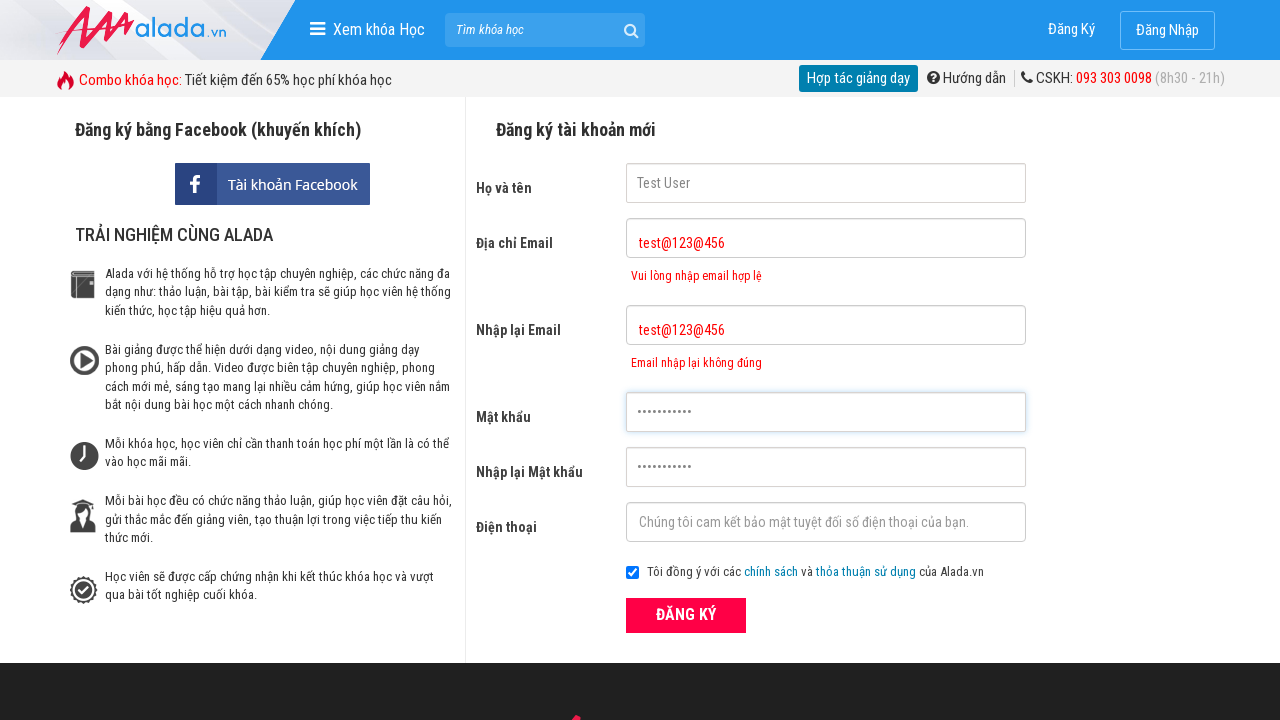

Filled phone field with '0912345678' on #txtPhone
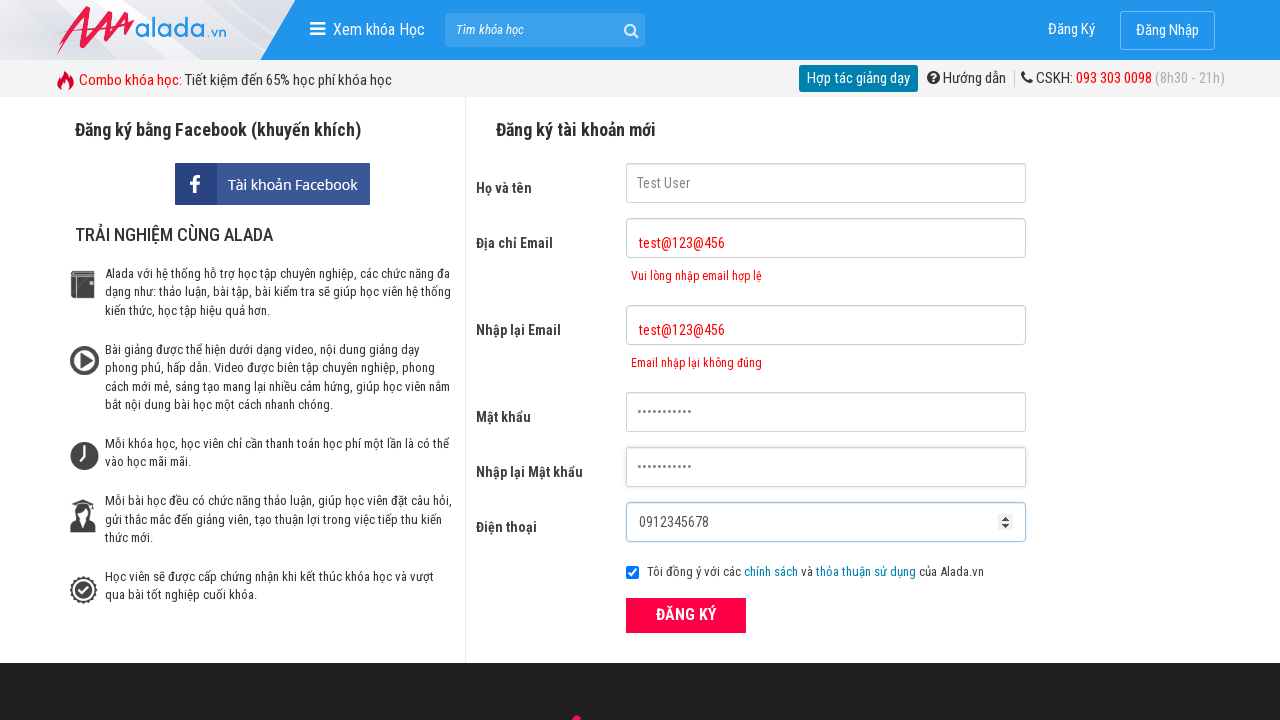

Clicked submit button to submit registration form at (686, 615) on button[type='submit']
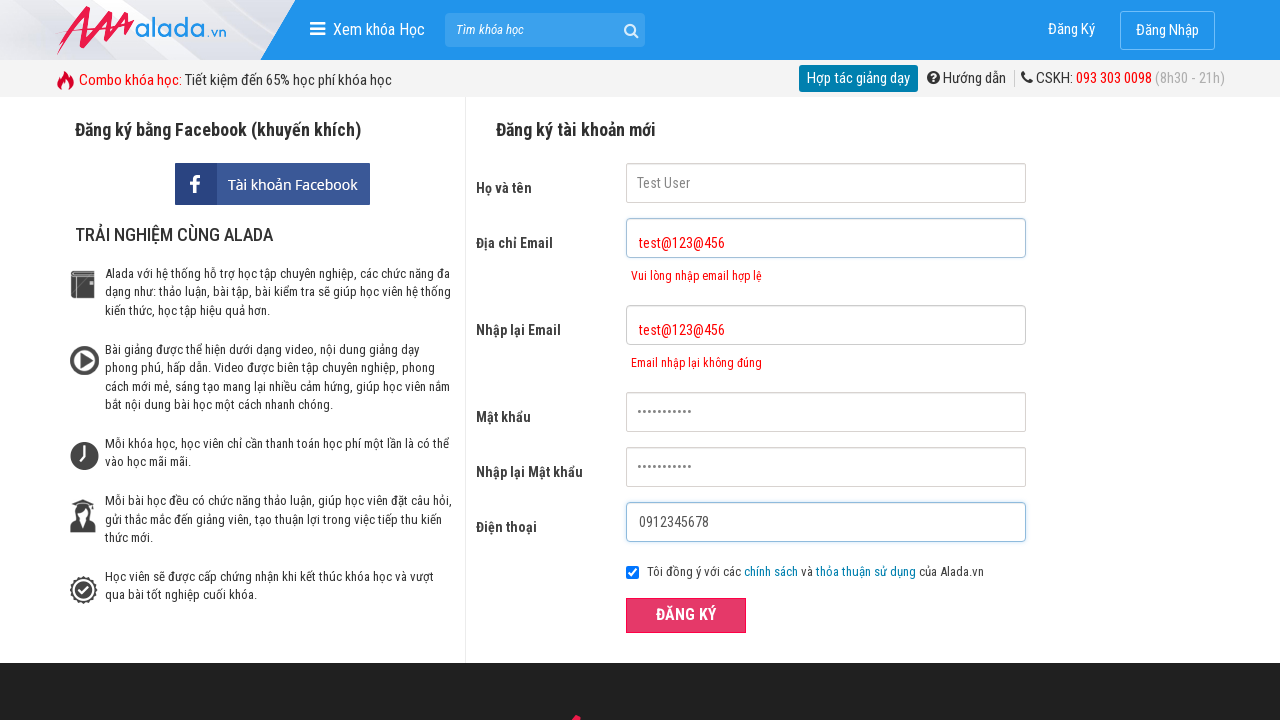

Waited for email error message to appear
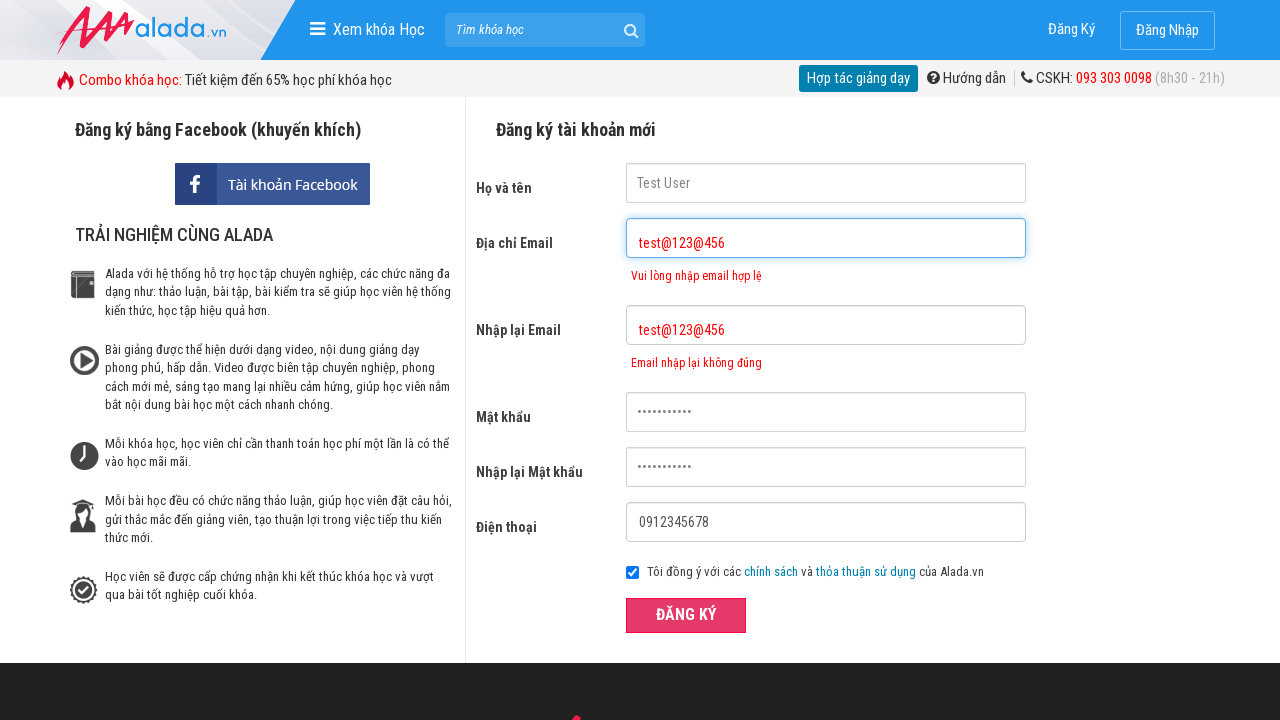

Verified email validation error message displays 'Vui lòng nhập email hợp lệ'
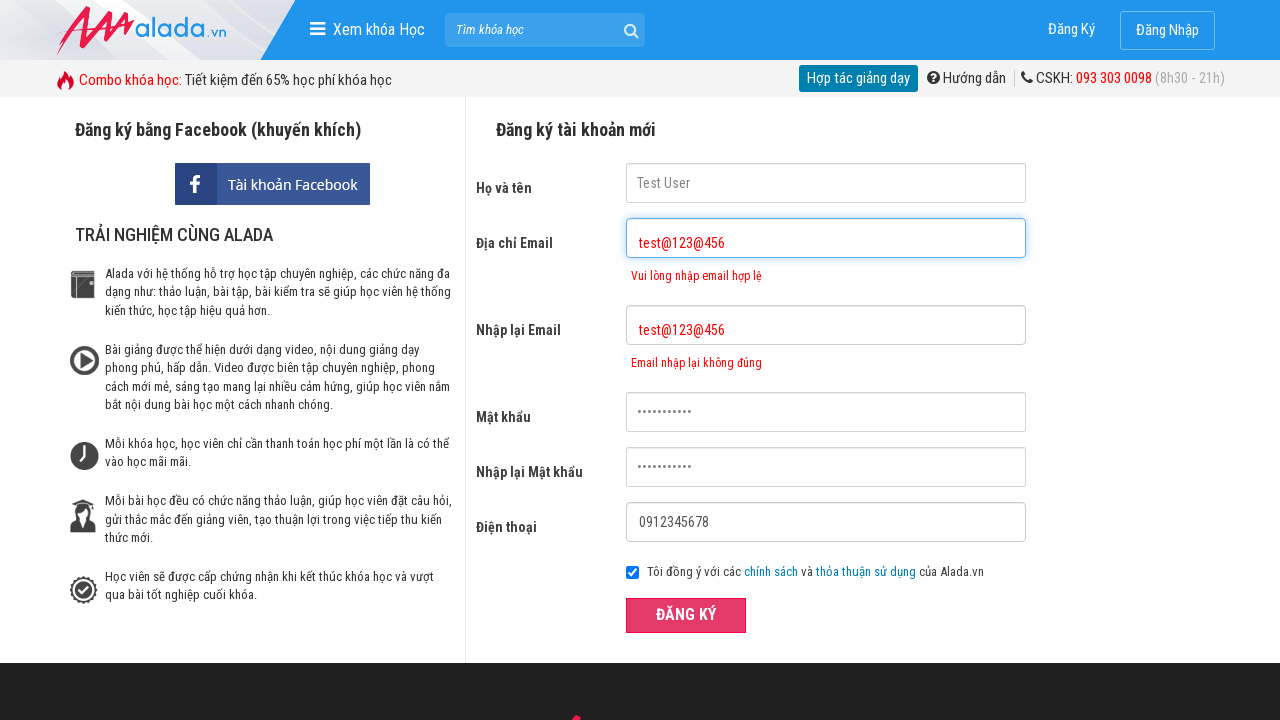

Verified confirm email validation error message displays 'Email nhập lại không đúng'
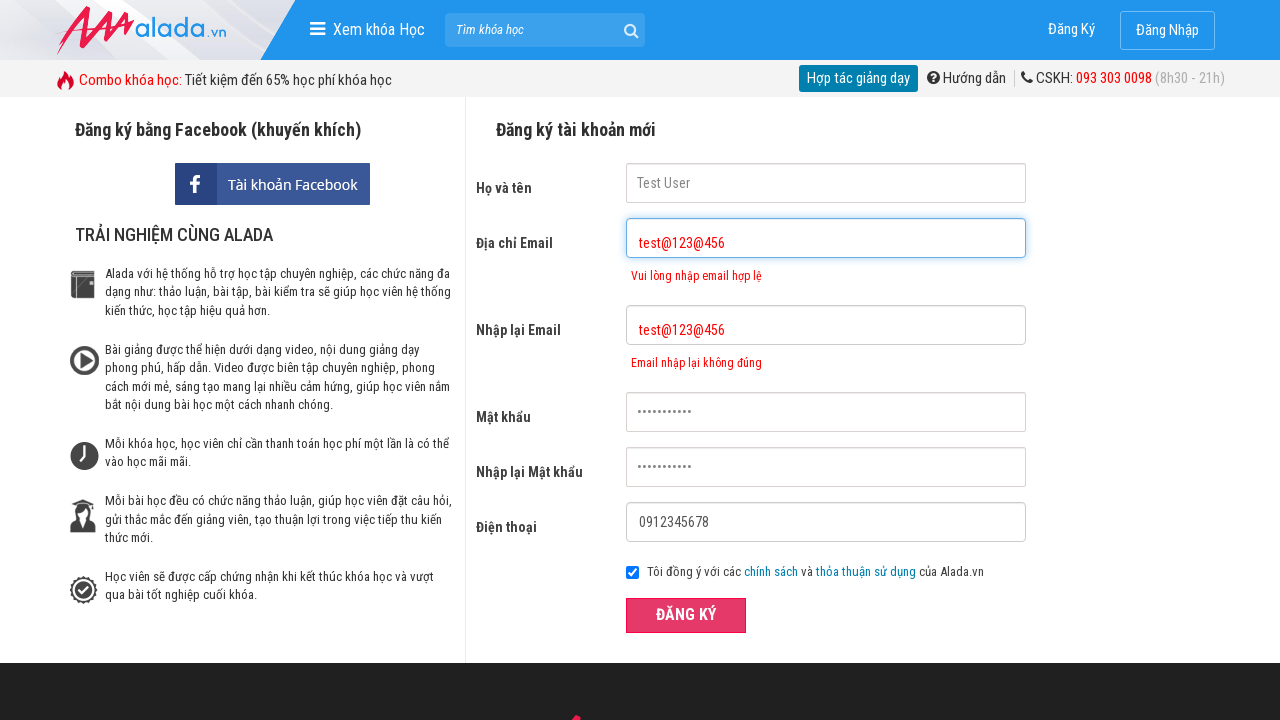

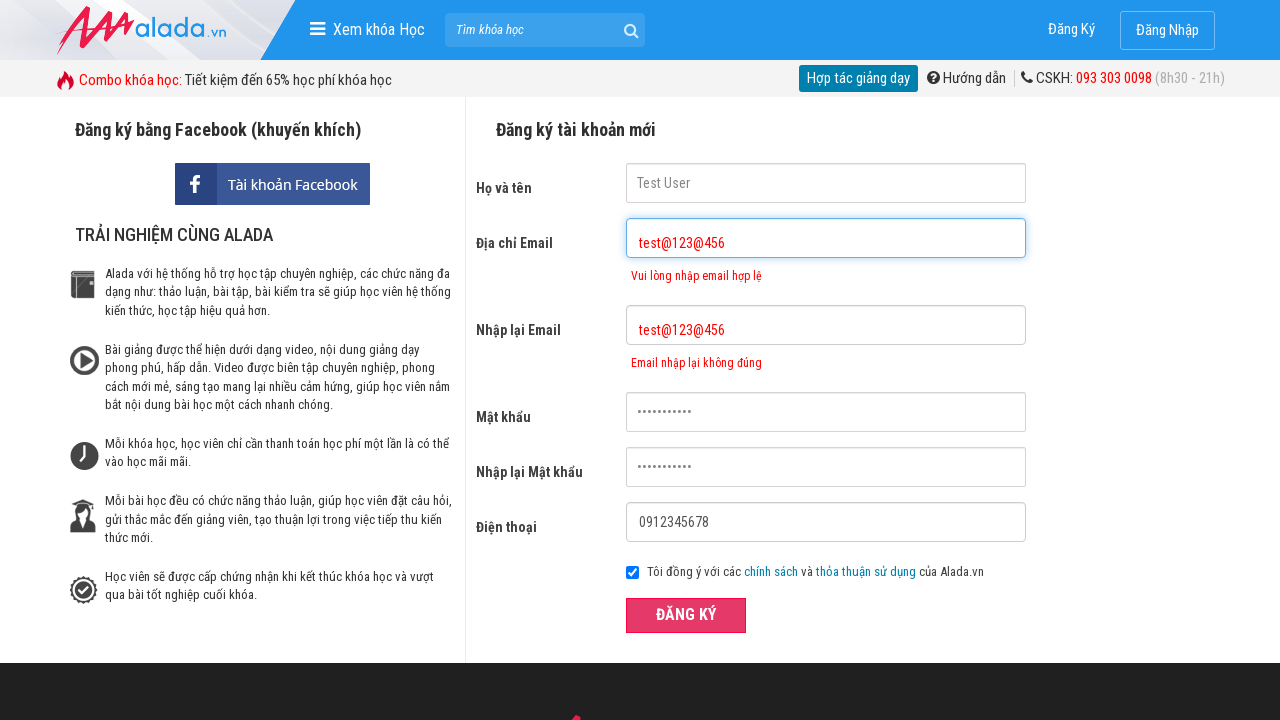